Tests a student registration form by filling in personal information (name, email, phone), selecting gender and hobbies, entering date of birth and address, and submitting the form.

Starting URL: https://demoqa.com/automation-practice-form

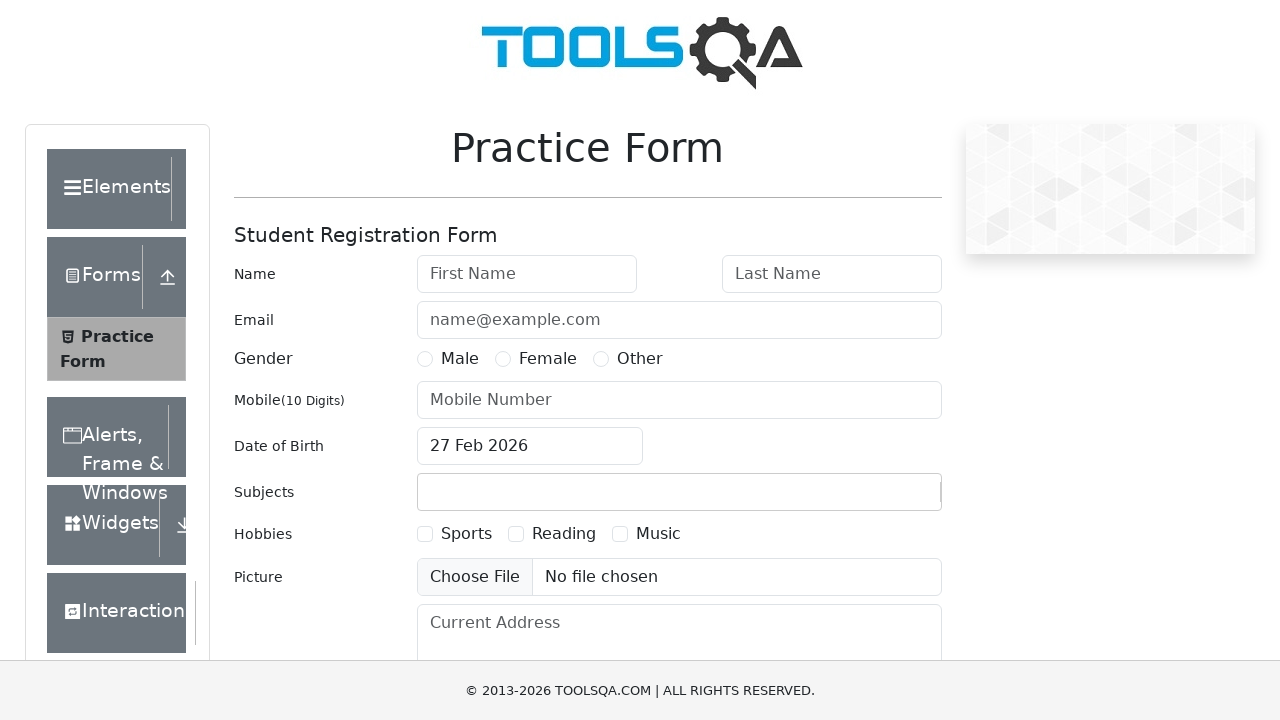

Filled first name field with 'Maria' on #firstName
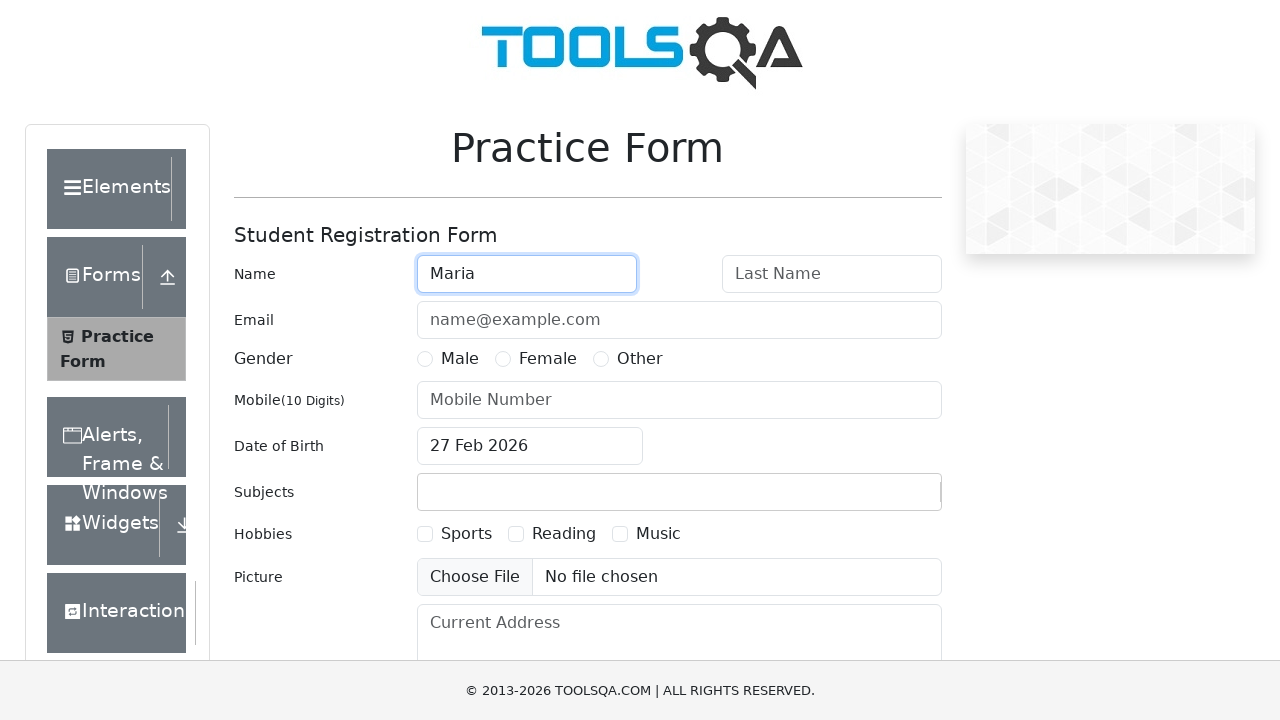

Filled last name field with 'Rodriguez' on #lastName
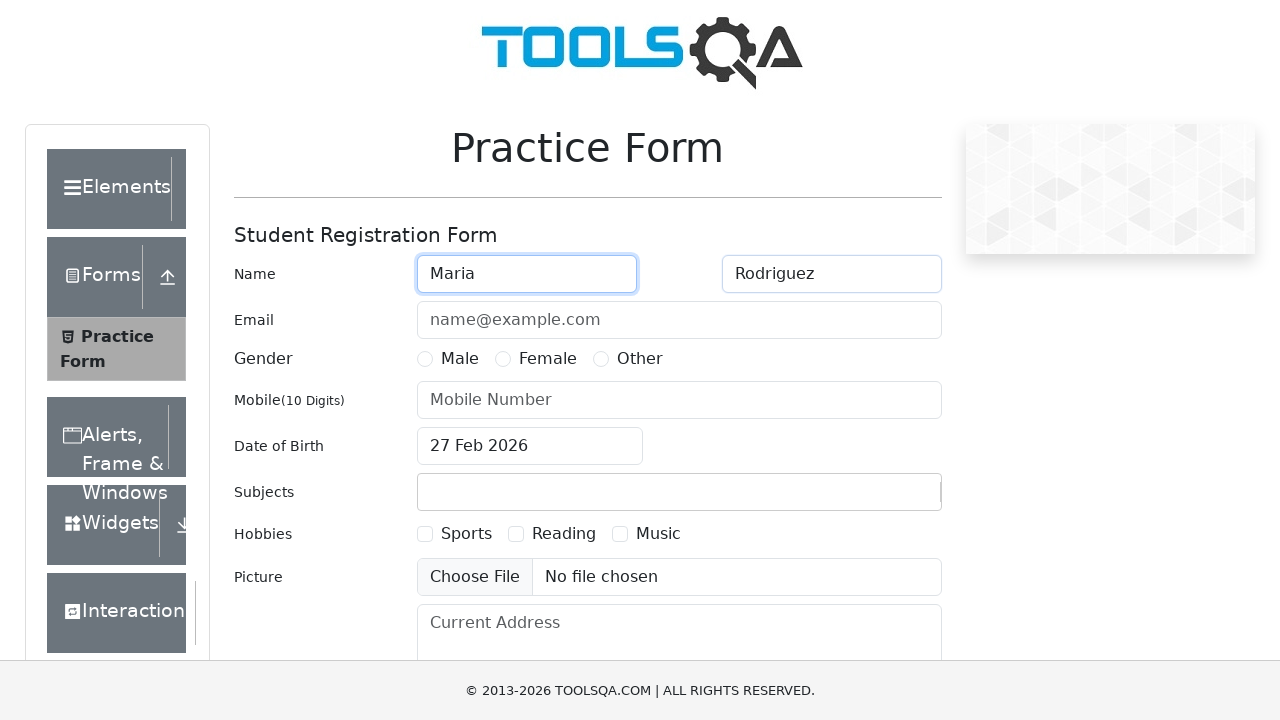

Filled email field with 'maria.rodriguez@example.com' on #userEmail
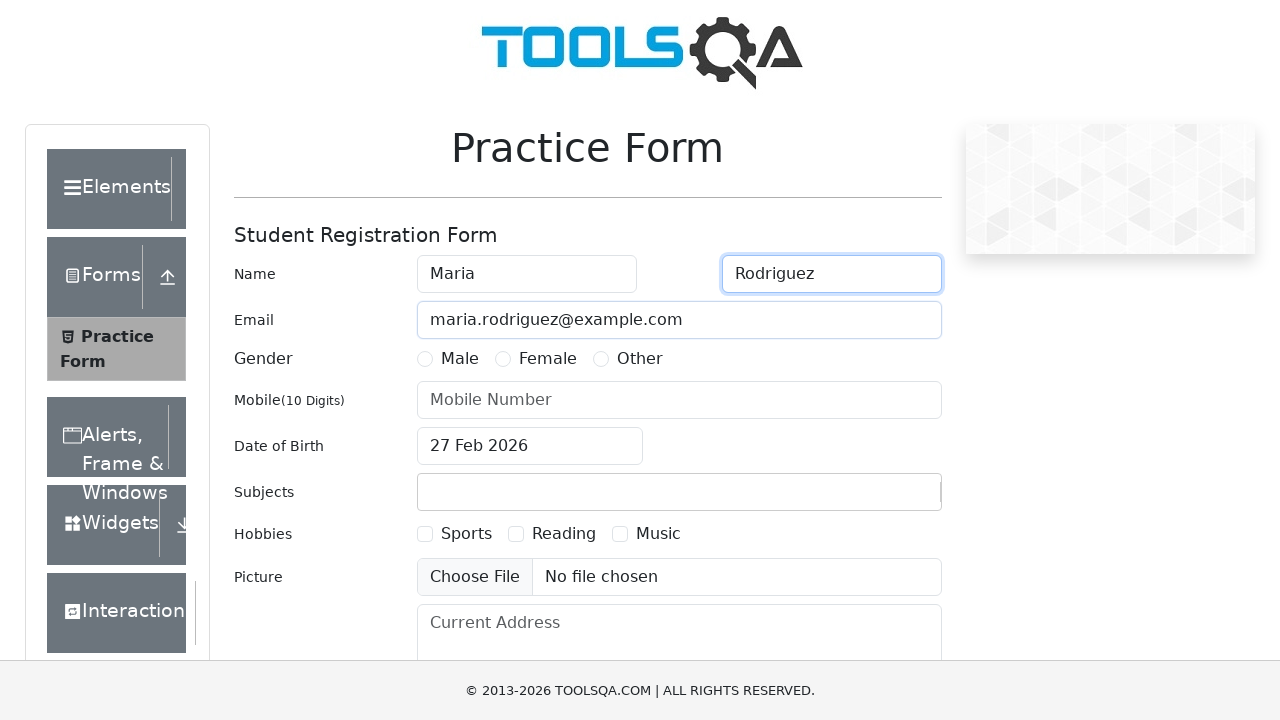

Filled phone number field with '9876543210' on #userNumber
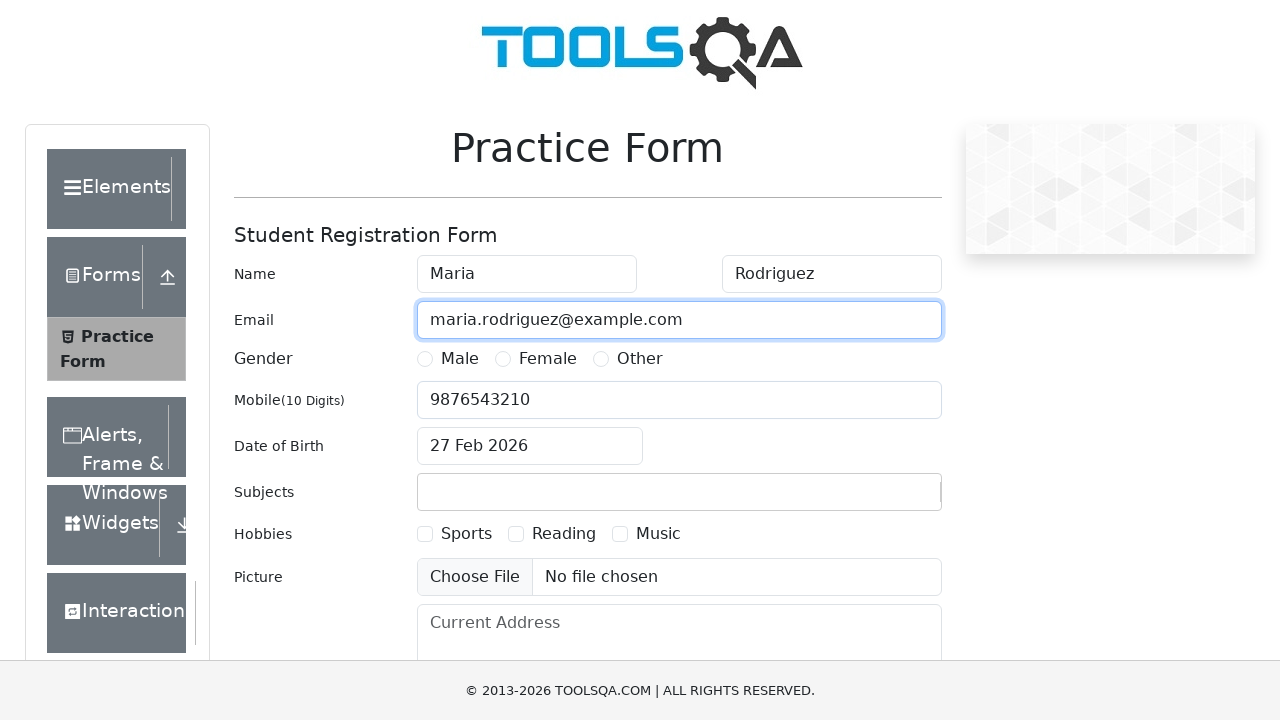

Selected Male gender option at (460, 359) on label[for='gender-radio-1']
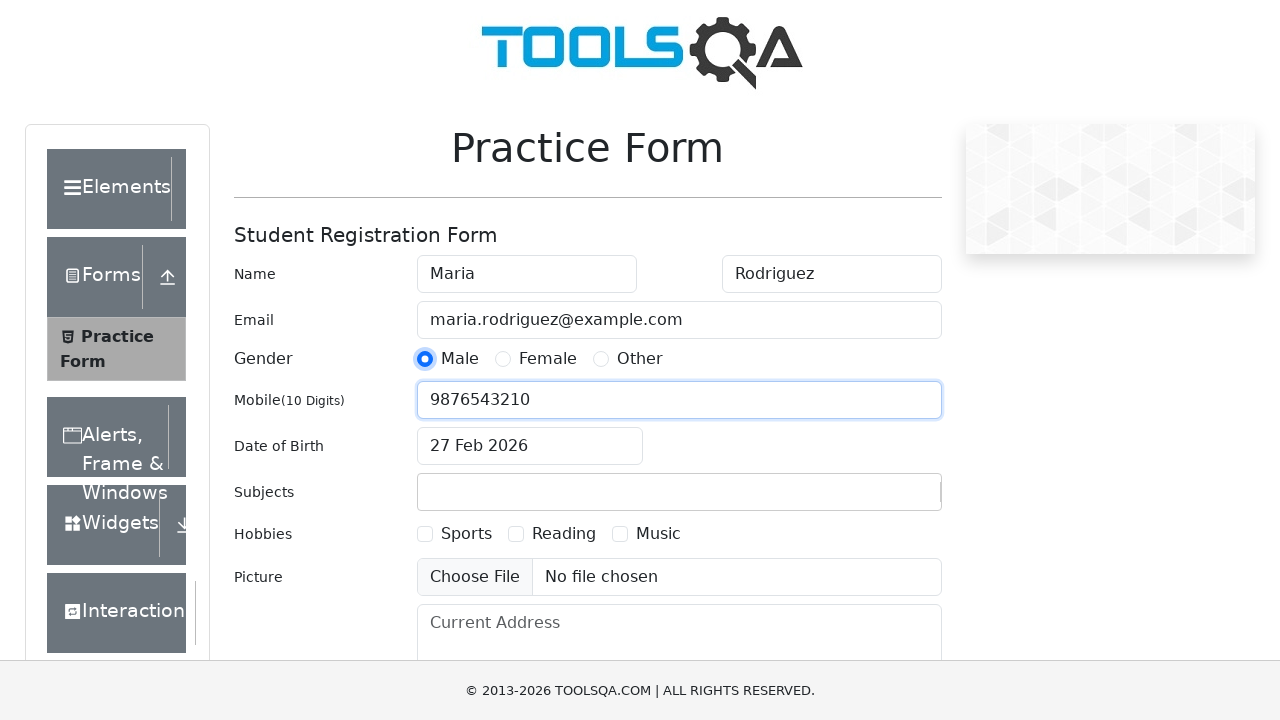

Clicked date of birth input field at (530, 446) on #dateOfBirthInput
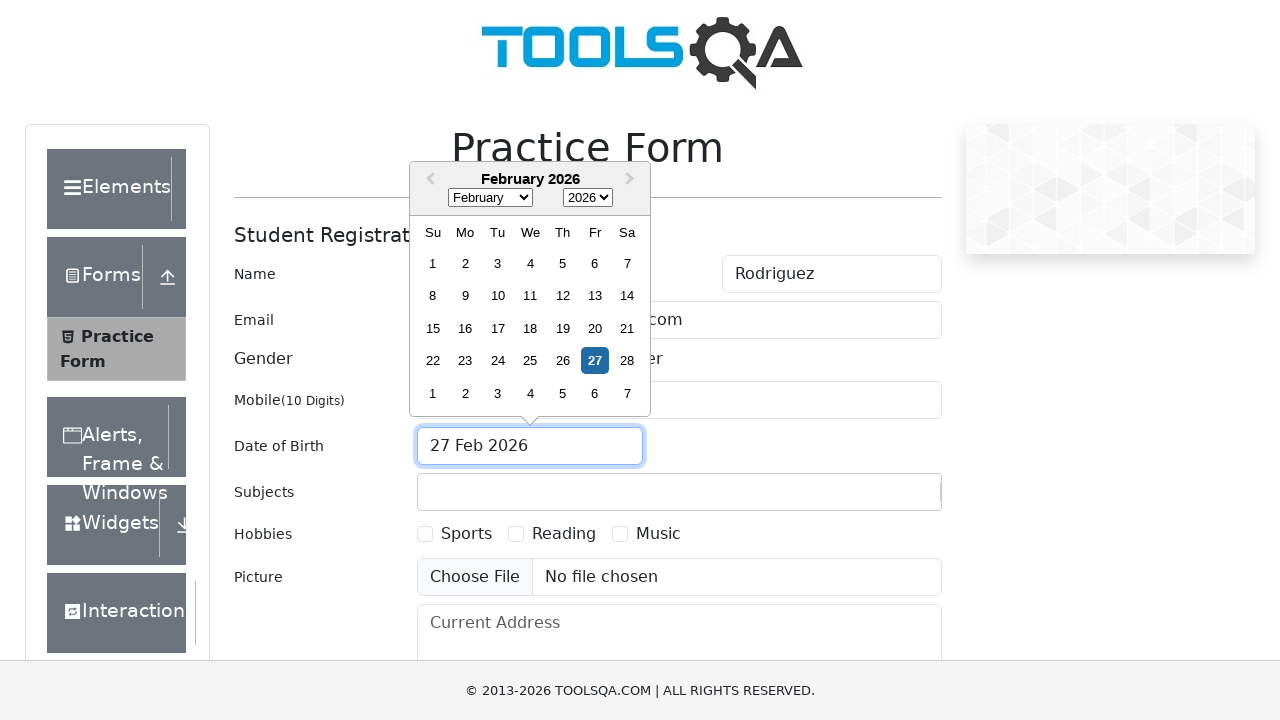

Selected all text in date of birth field
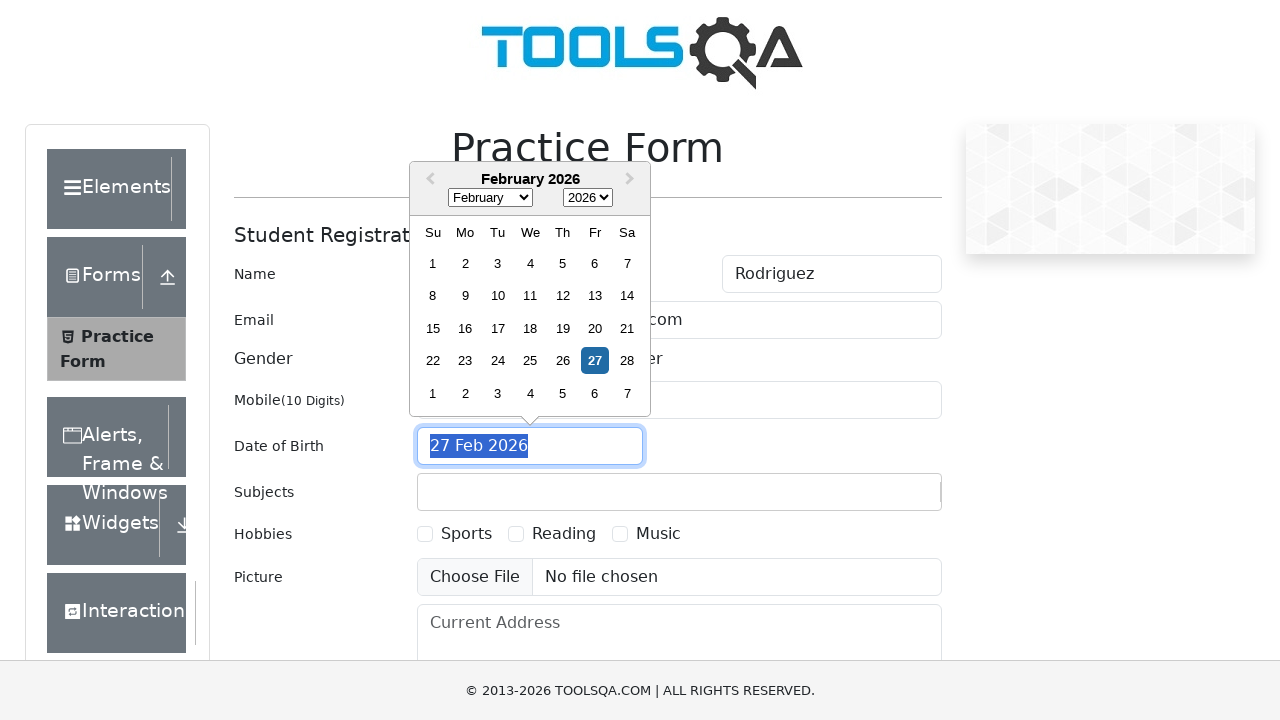

Typed date of birth '15 Jun 1995'
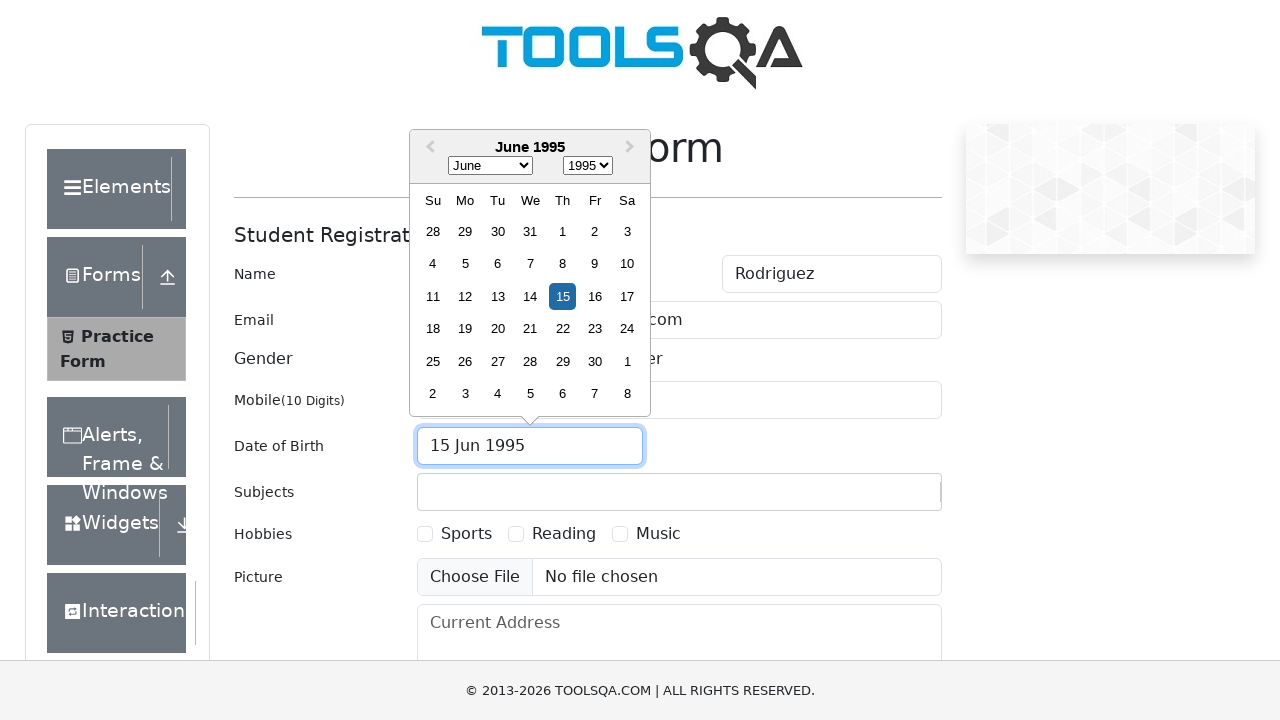

Pressed Enter to confirm date of birth
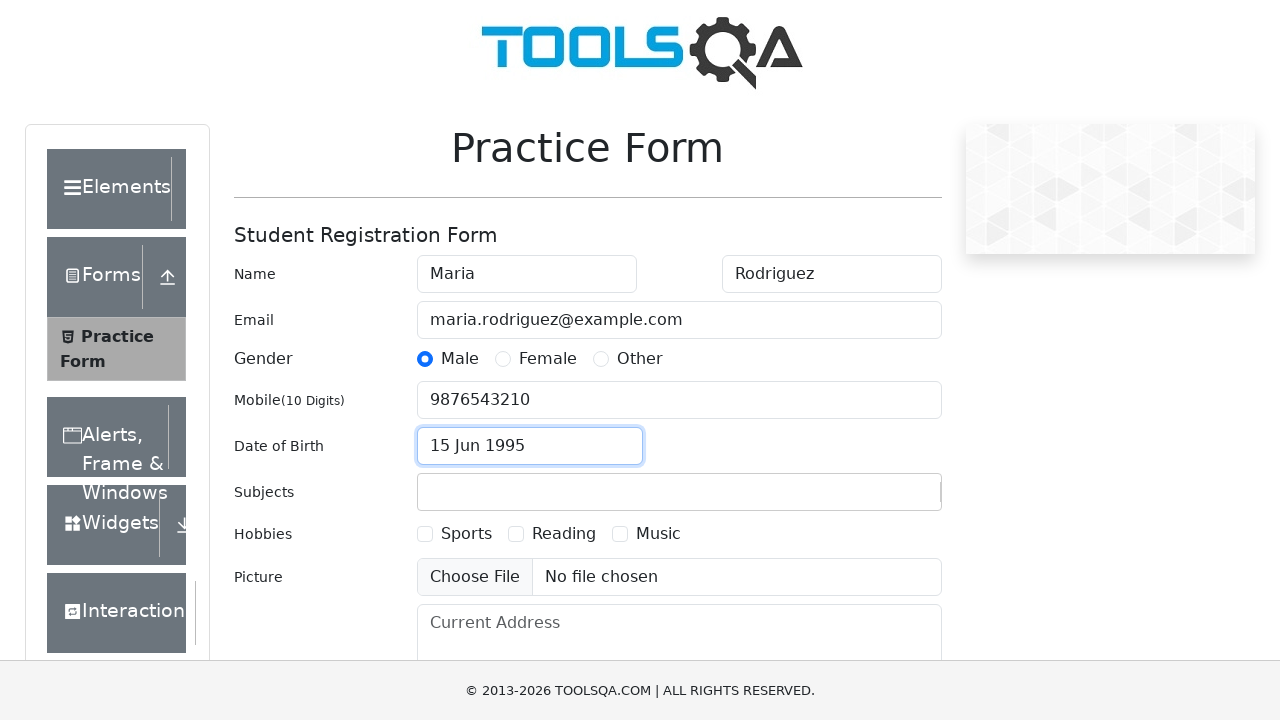

Selected Sports hobby checkbox at (466, 534) on label[for='hobbies-checkbox-1']
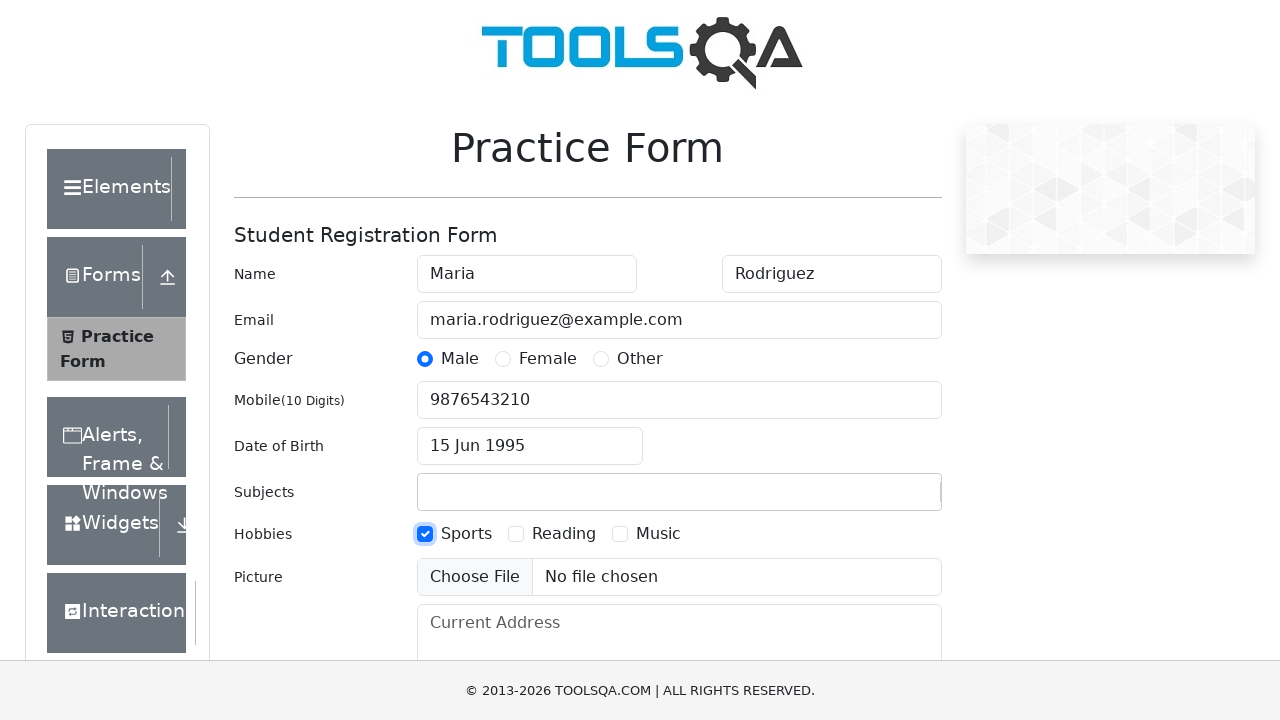

Selected Reading hobby checkbox at (564, 534) on label[for='hobbies-checkbox-2']
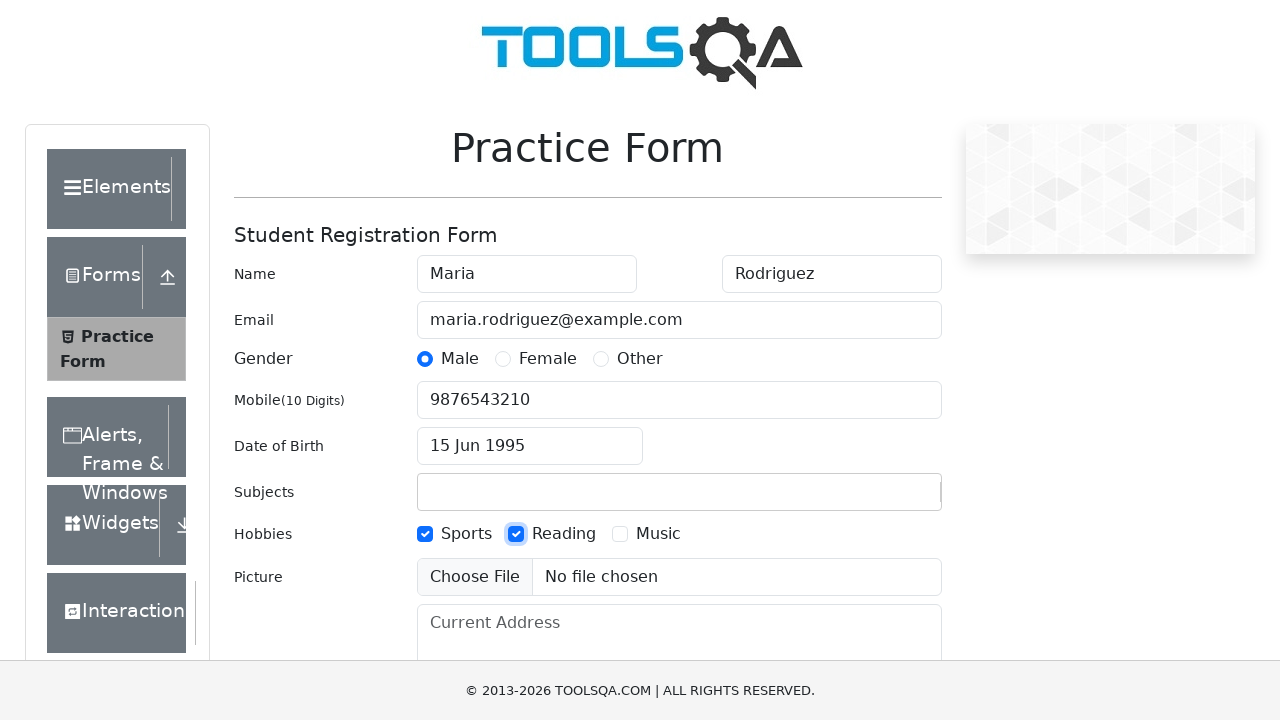

Filled current address field with '123 Main Street, Taipei' on #currentAddress
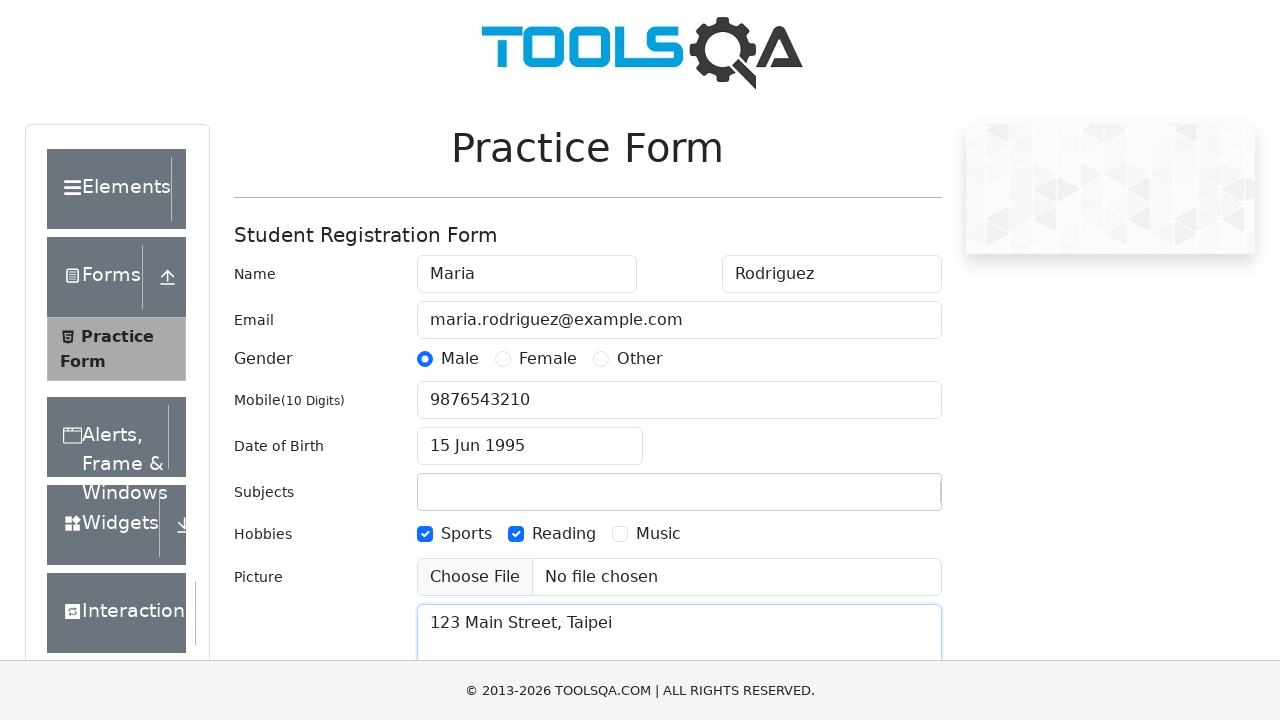

Scrolled to submit button
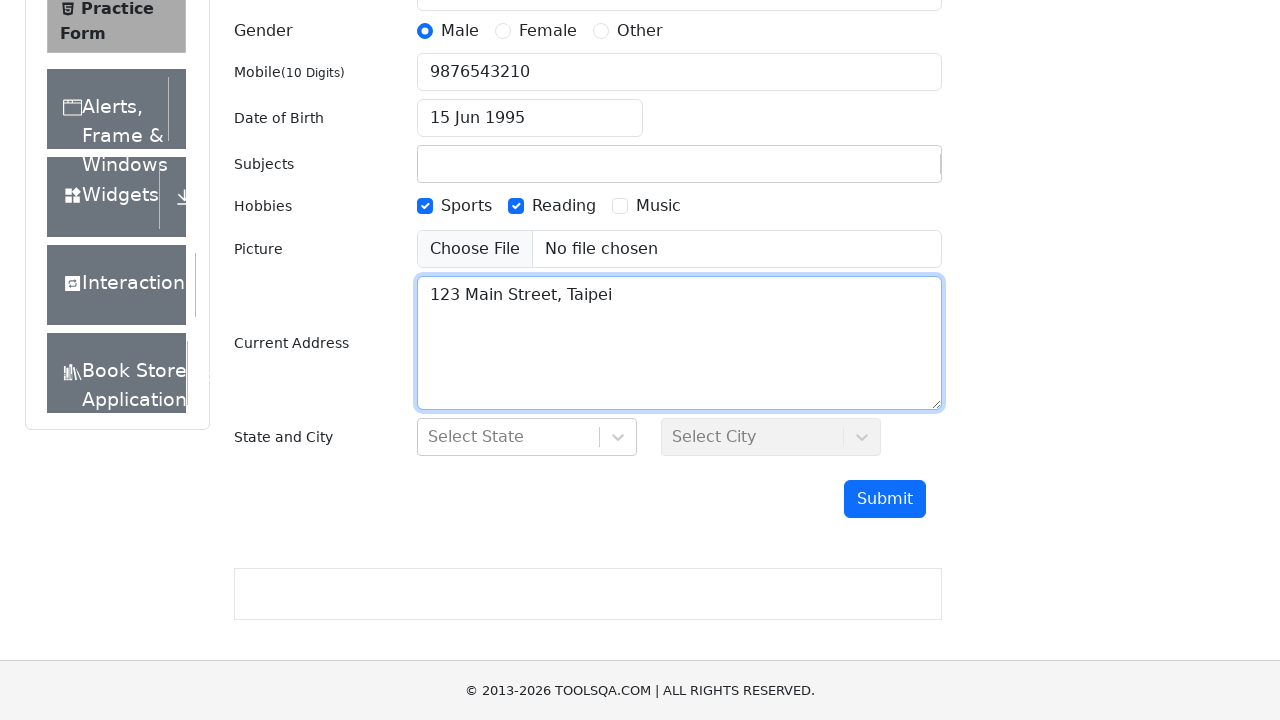

Clicked submit button to submit registration form at (885, 499) on #submit
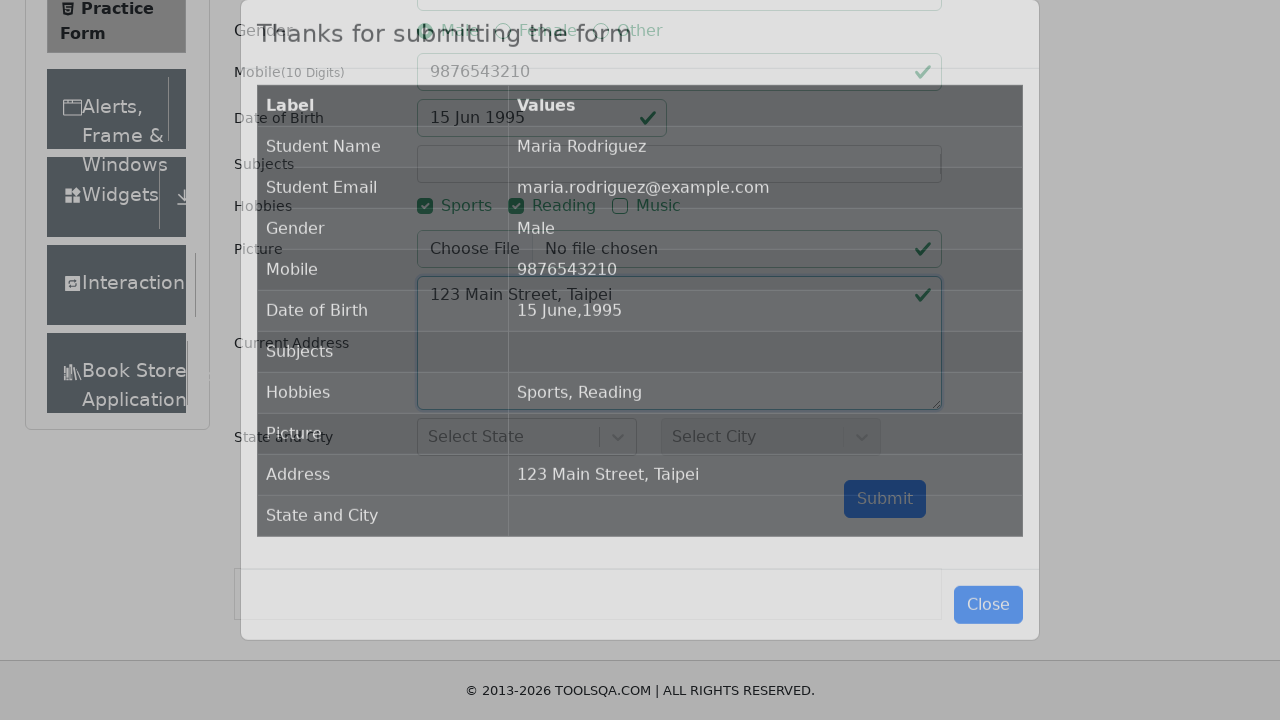

Confirmation modal appeared
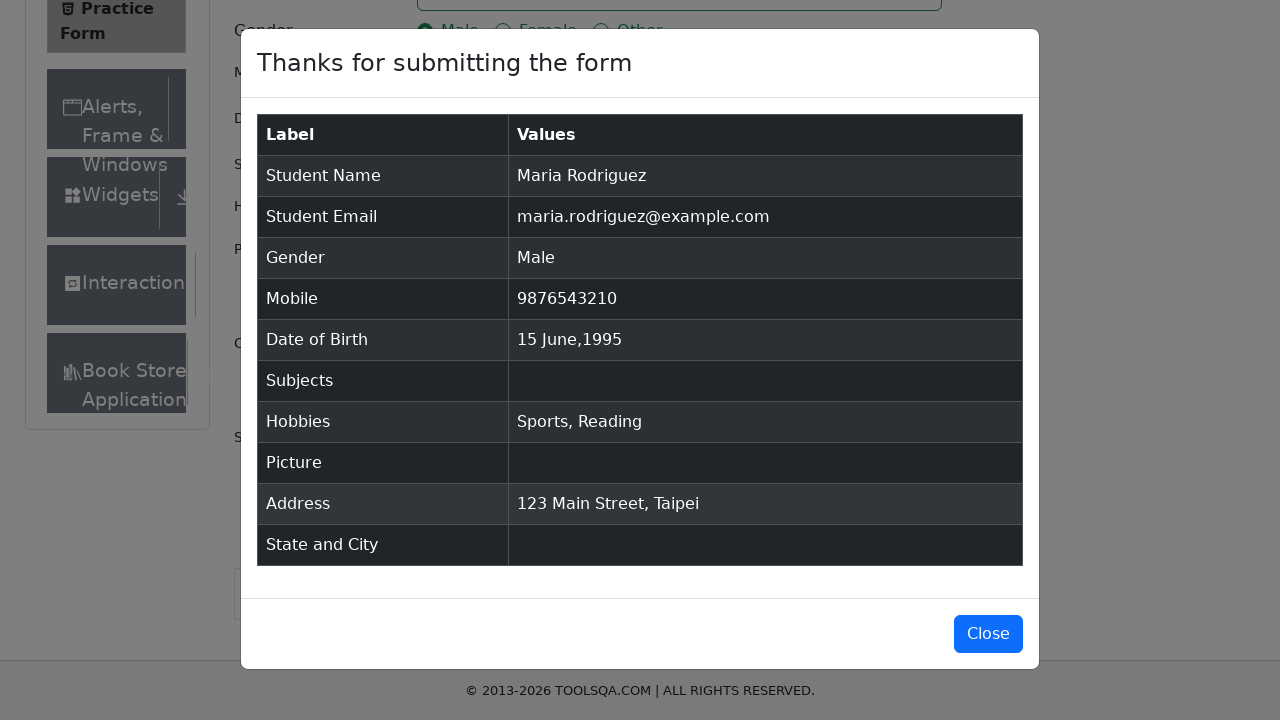

Closed confirmation modal at (988, 634) on #closeLargeModal
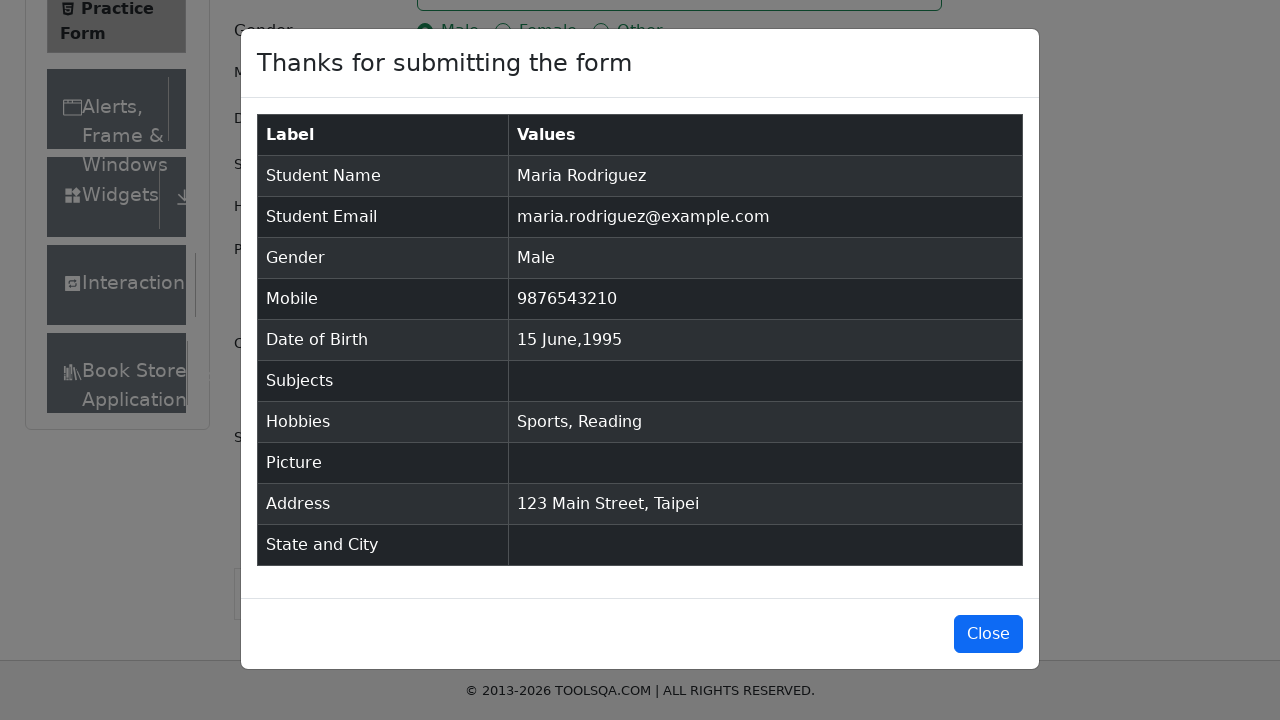

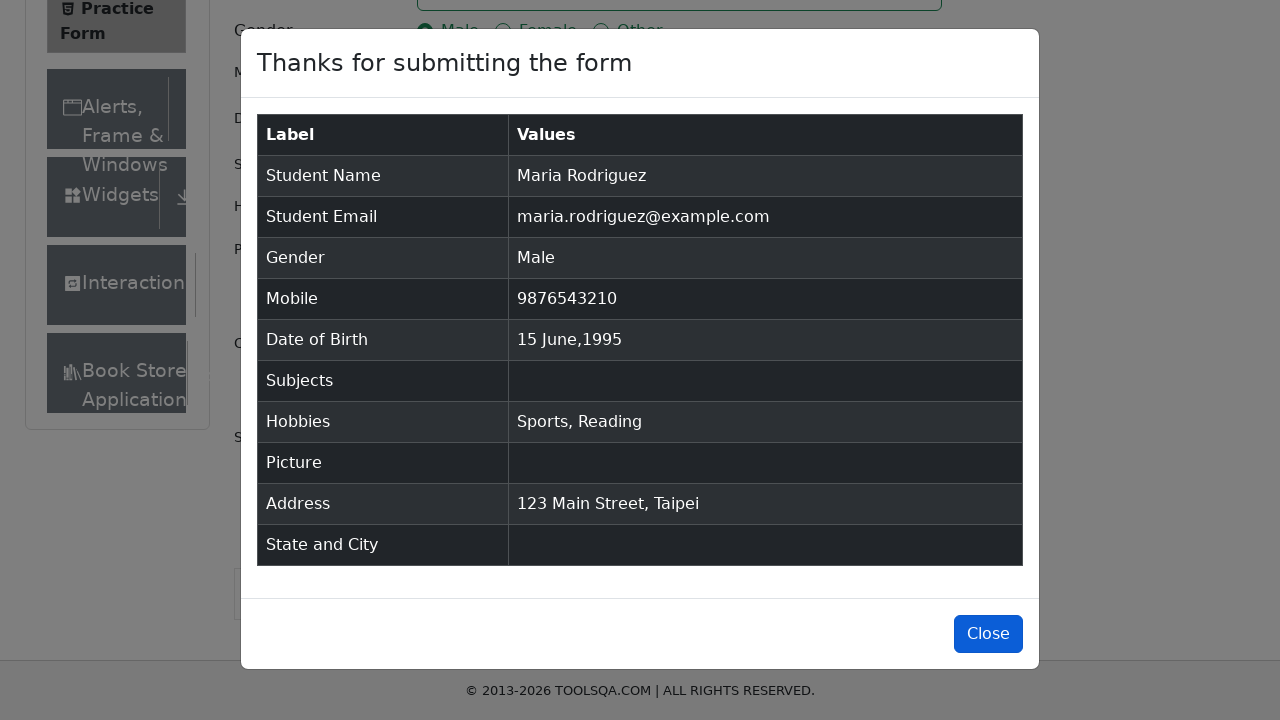